Tests drag and drop action from draggable element to droppable target

Starting URL: https://crossbrowsertesting.github.io/drag-and-drop

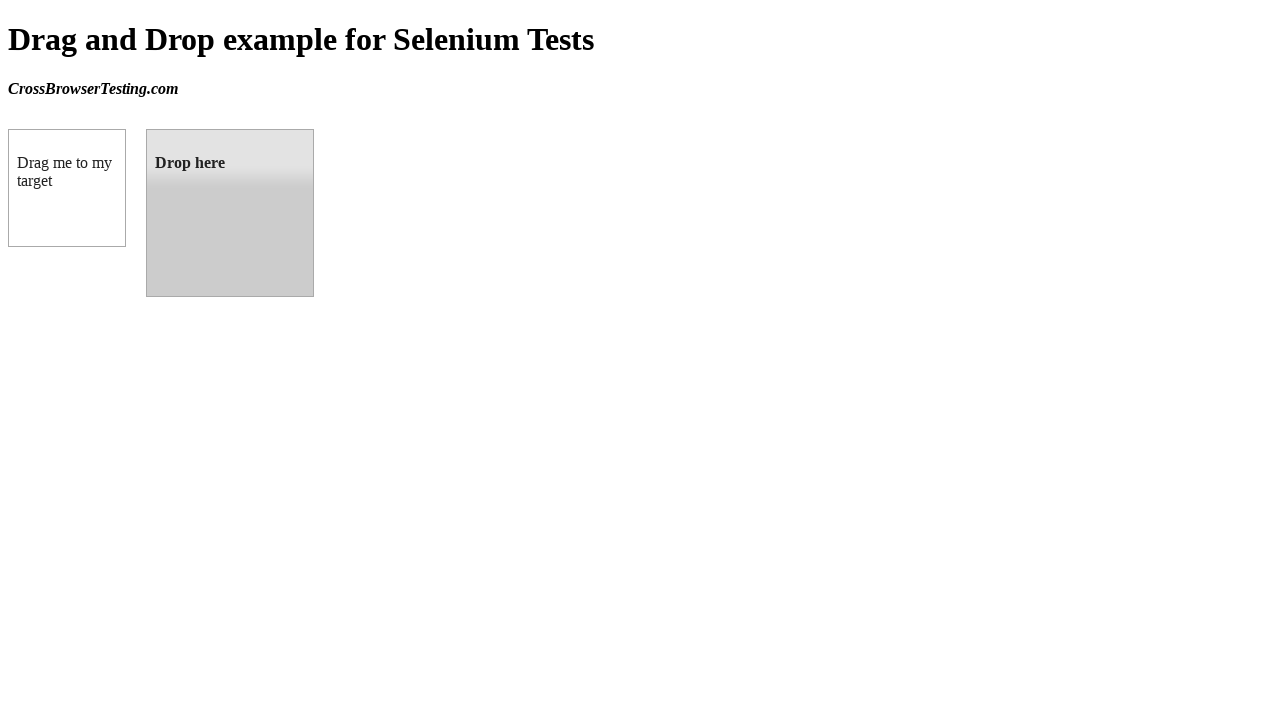

Navigated to drag and drop test page
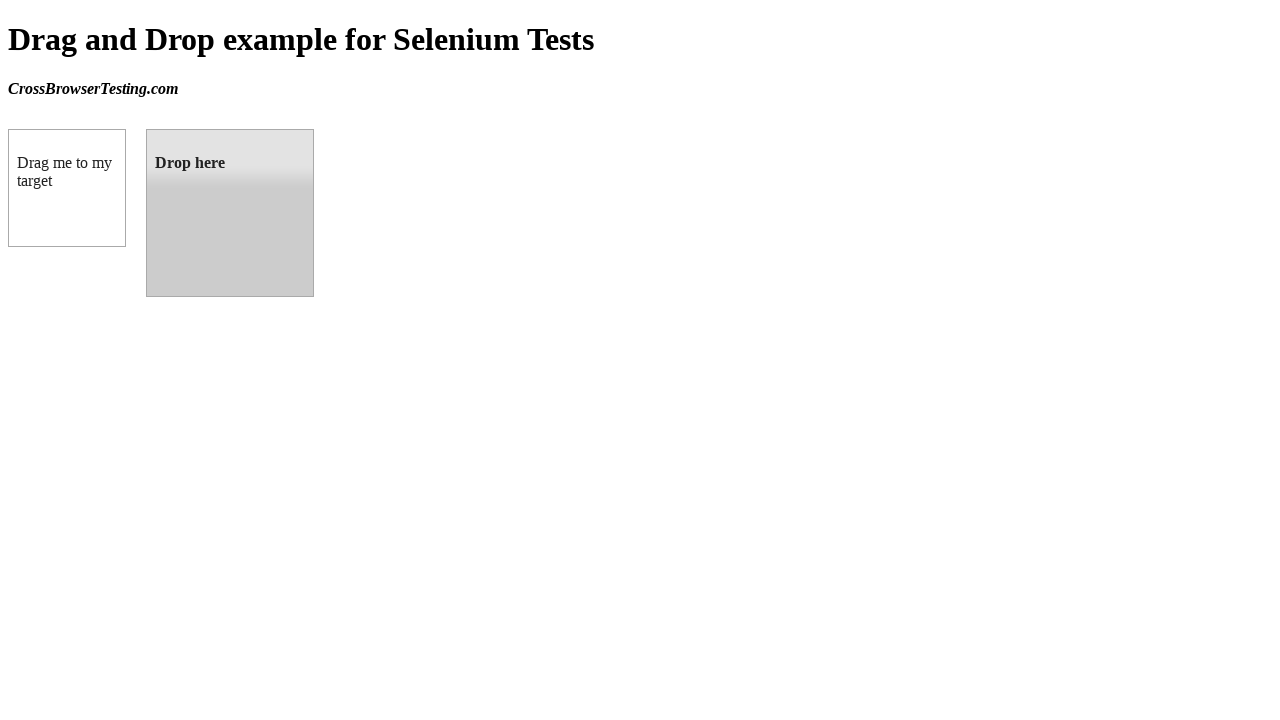

Located draggable element
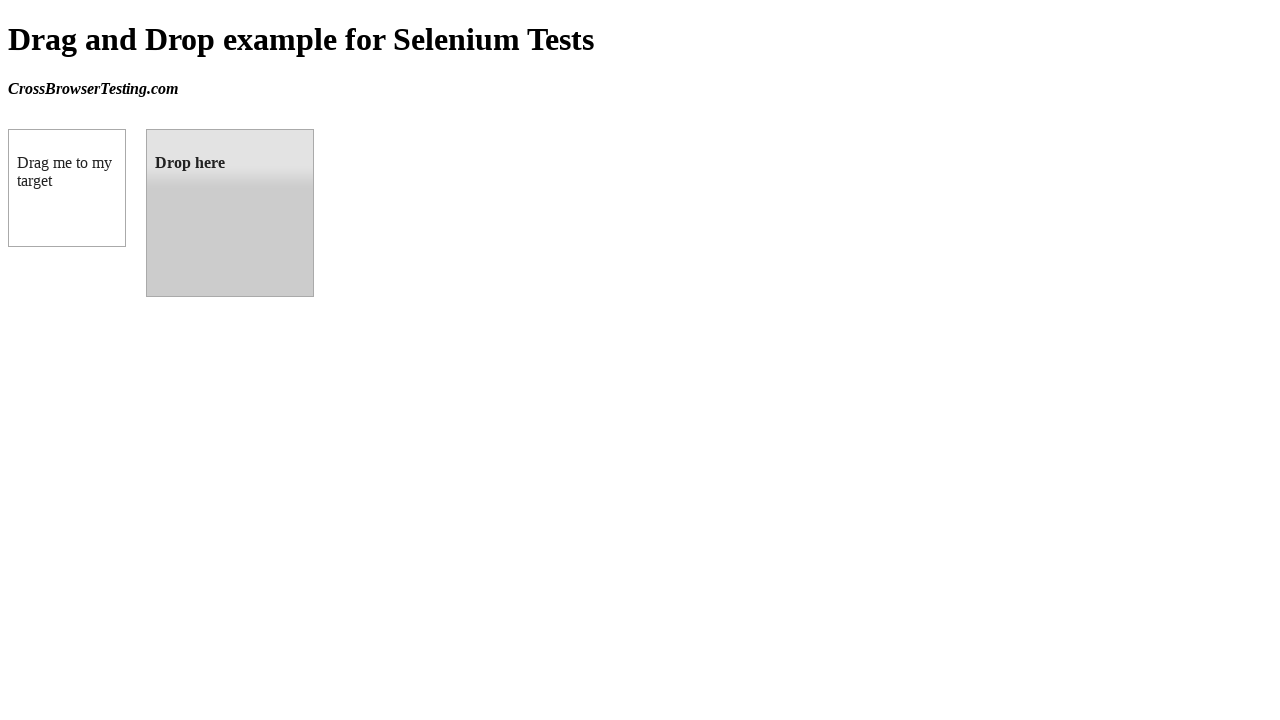

Located droppable target element
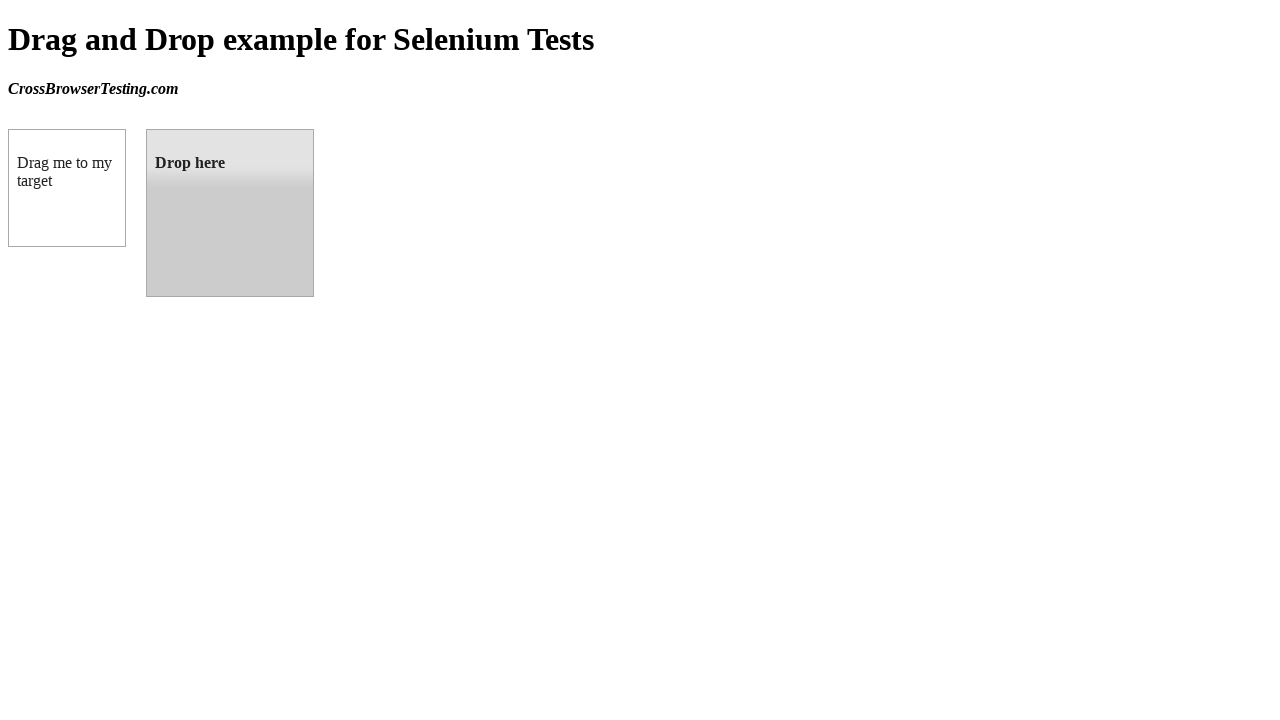

Performed drag and drop action from draggable element to droppable target at (230, 213)
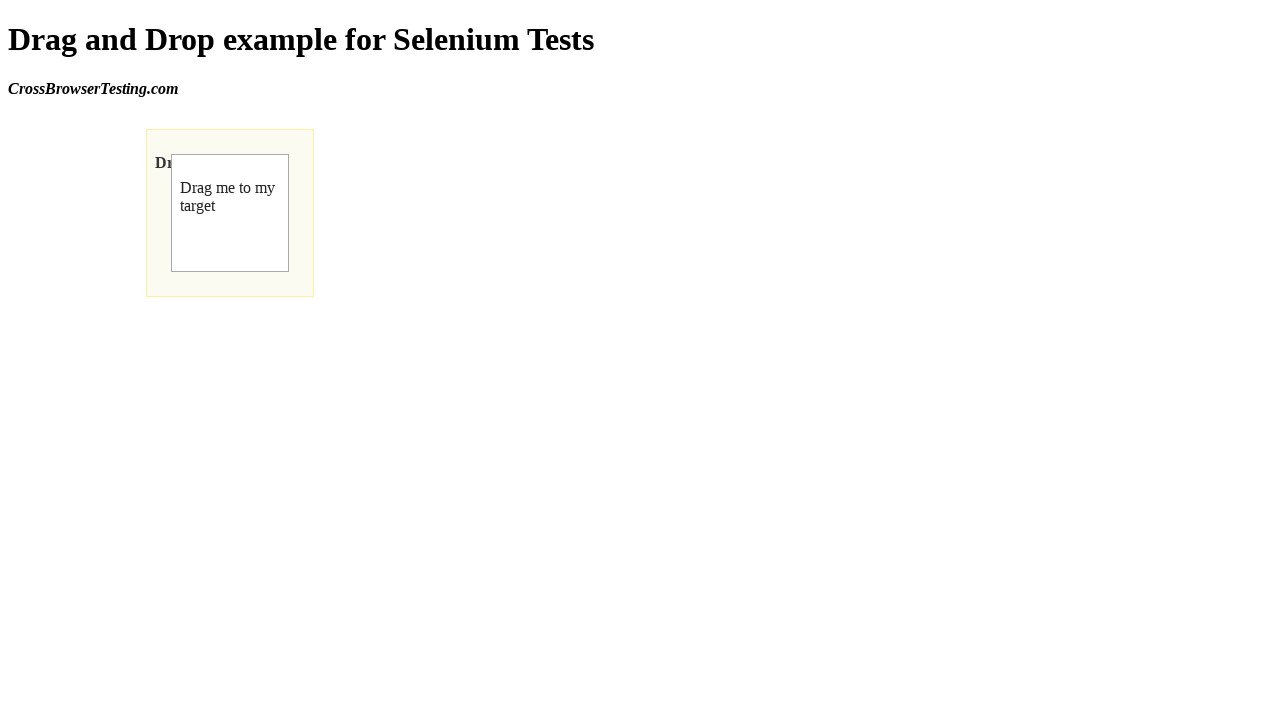

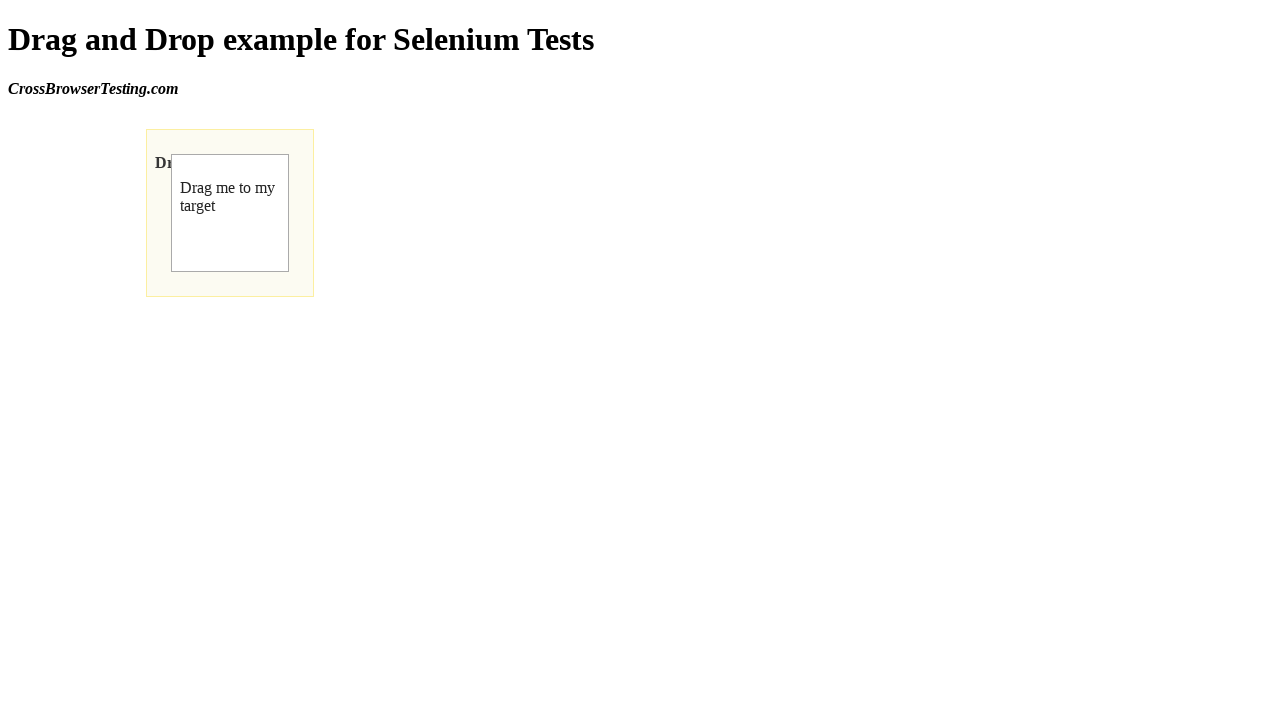